Tests page scrolling functionality by navigating to a travel website, scrolling to the bottom of the page, and then navigating back in browser history.

Starting URL: https://www.railyatri.in/

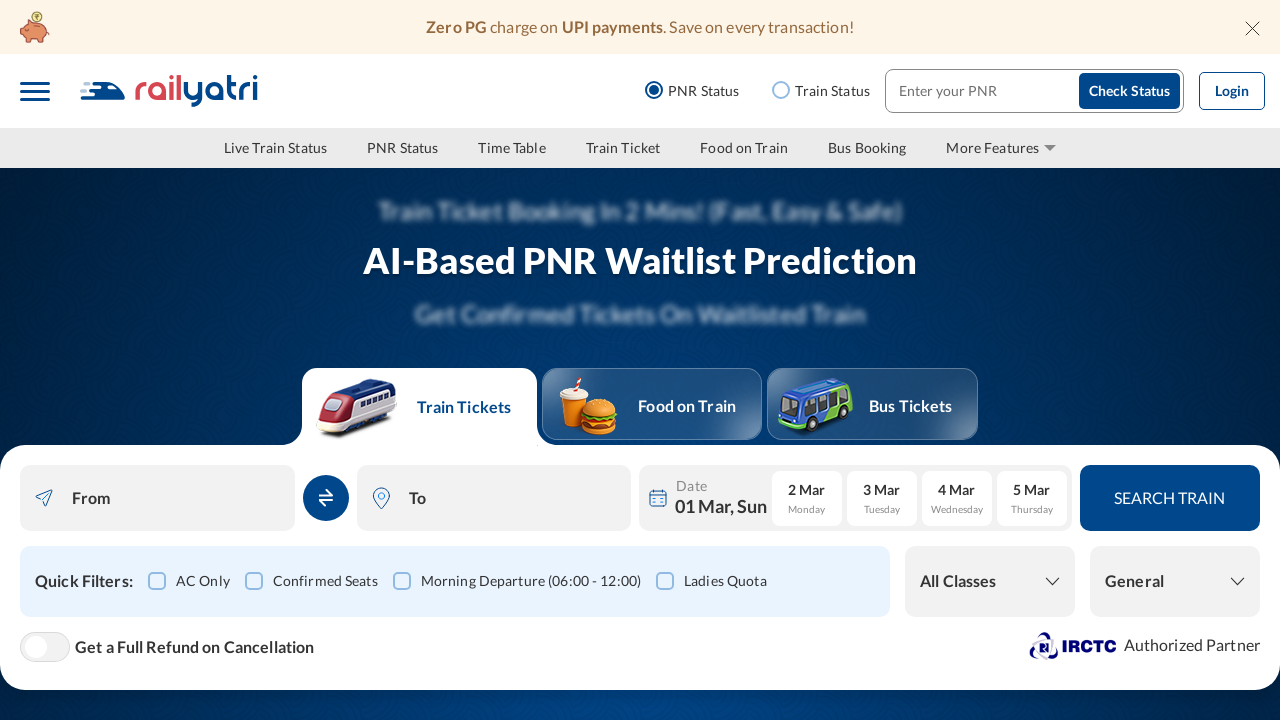

Scrolled to the bottom of the page
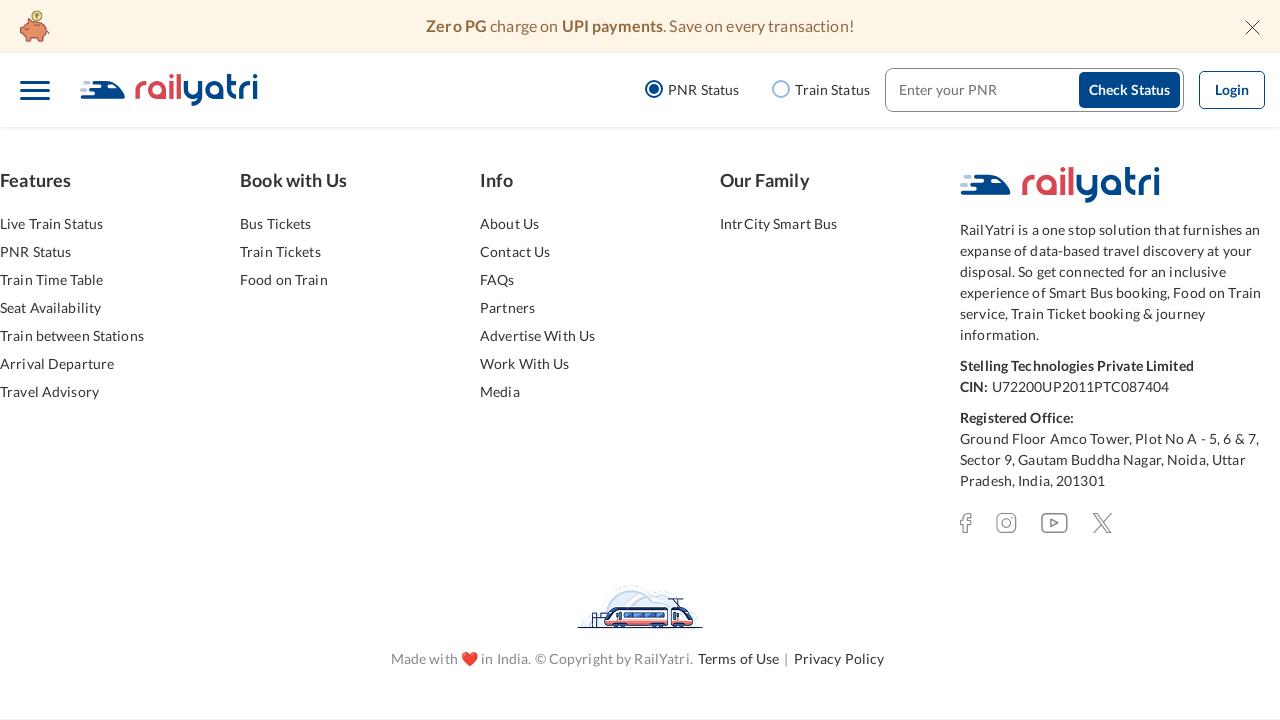

Waited for scroll to complete
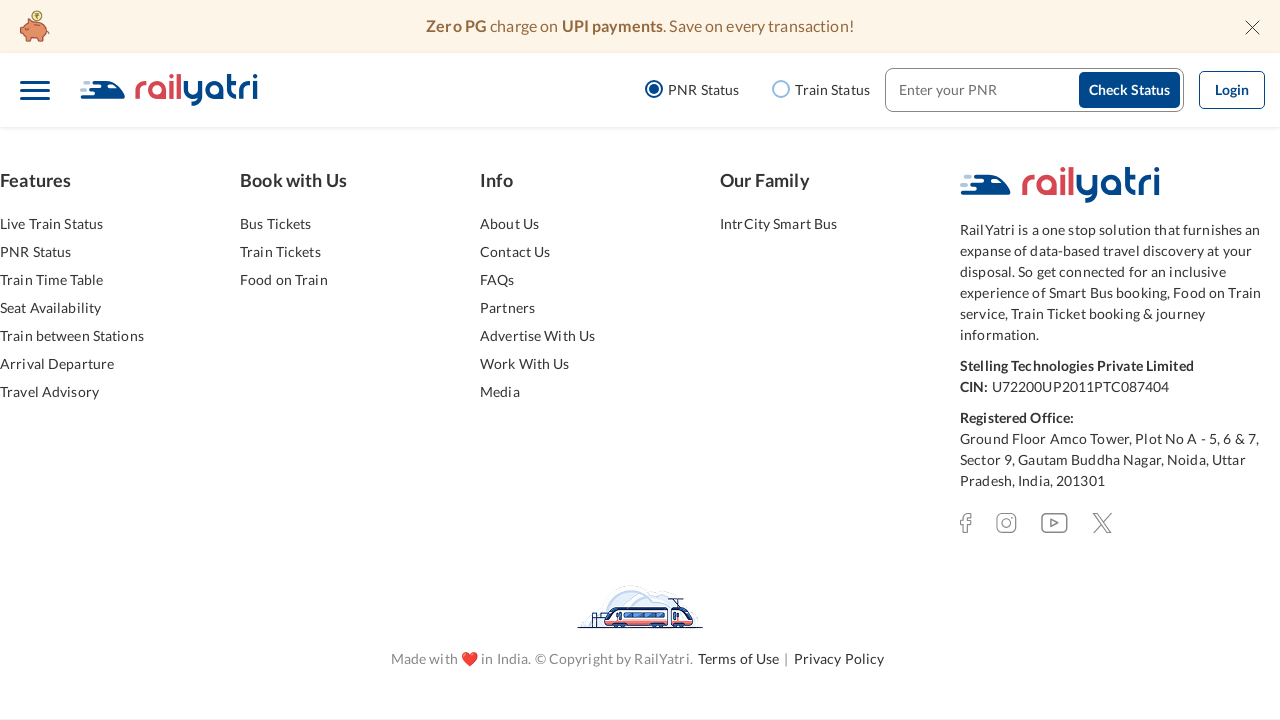

Navigated back in browser history
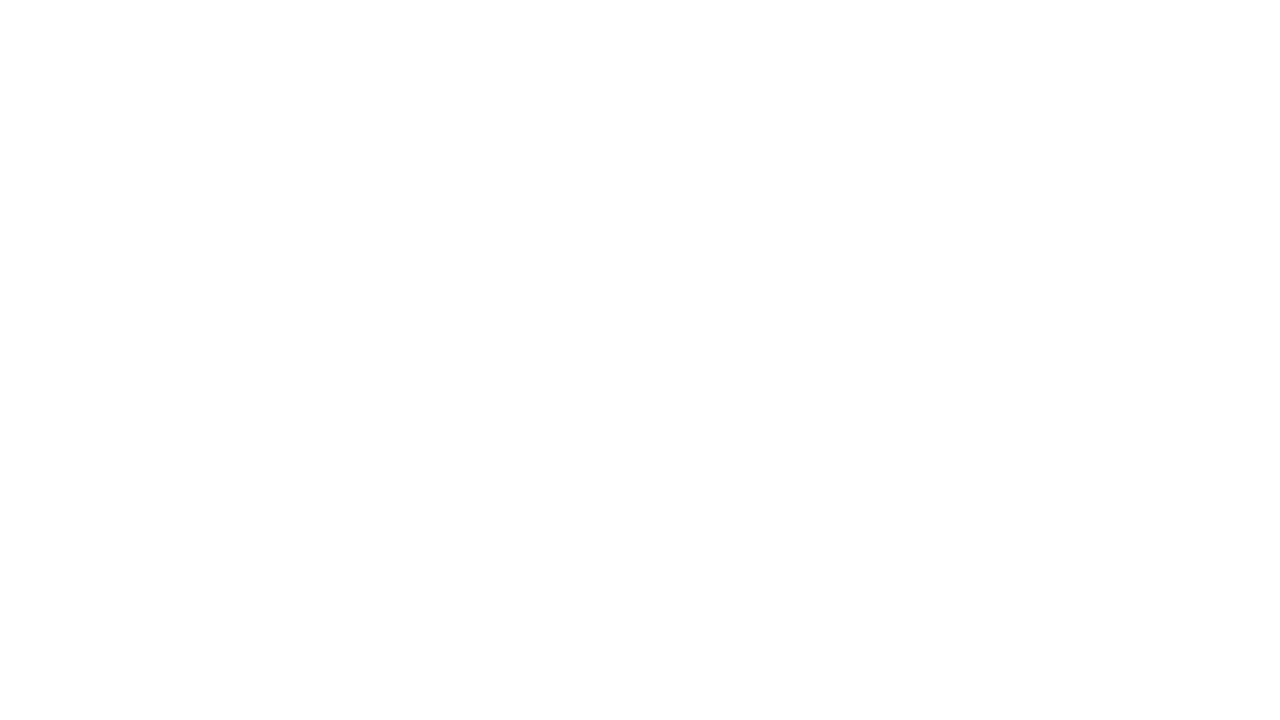

Previous page loaded successfully
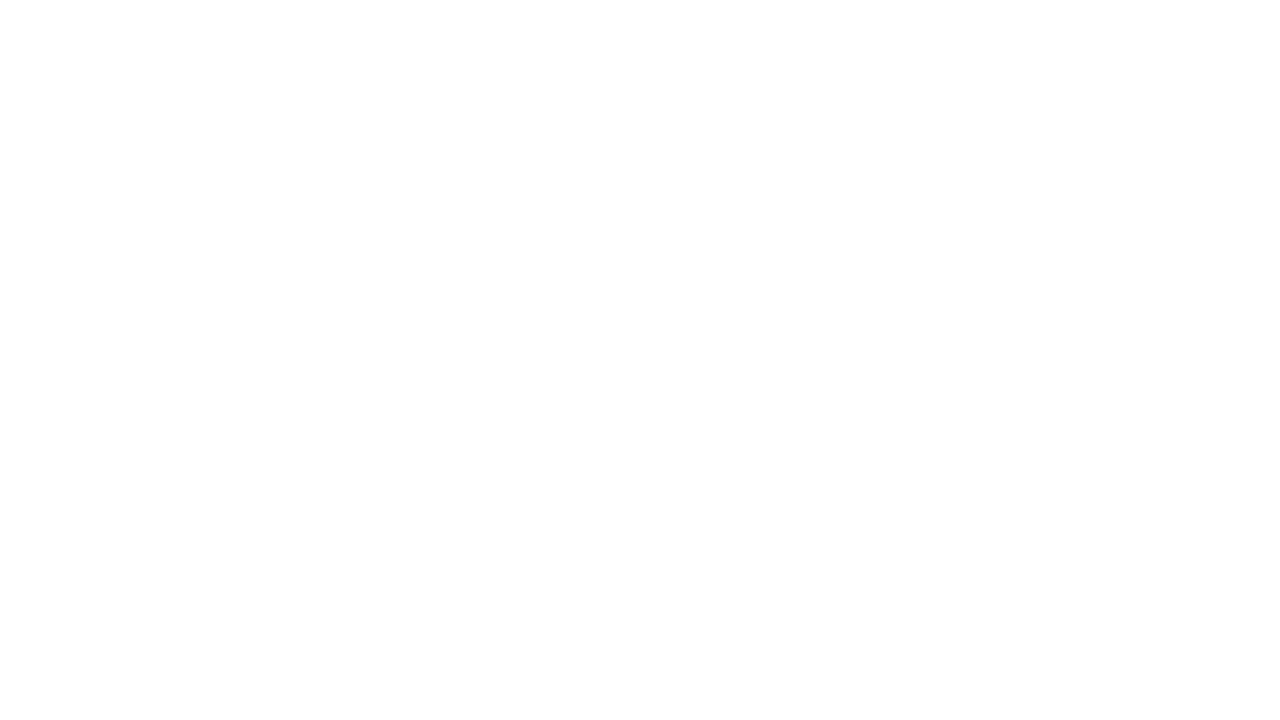

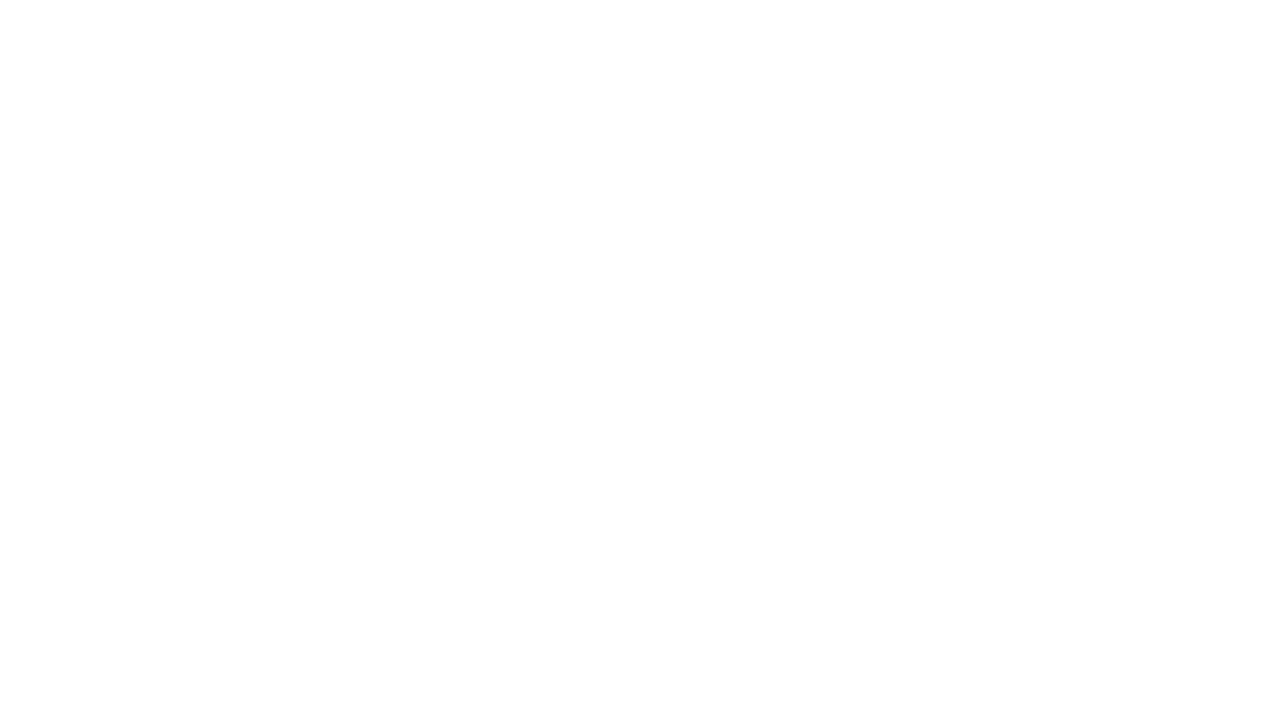